Tests dynamic loading functionality by clicking the Start button and verifying that 'Hello World!' text appears after loading

Starting URL: https://the-internet.herokuapp.com/dynamic_loading/2

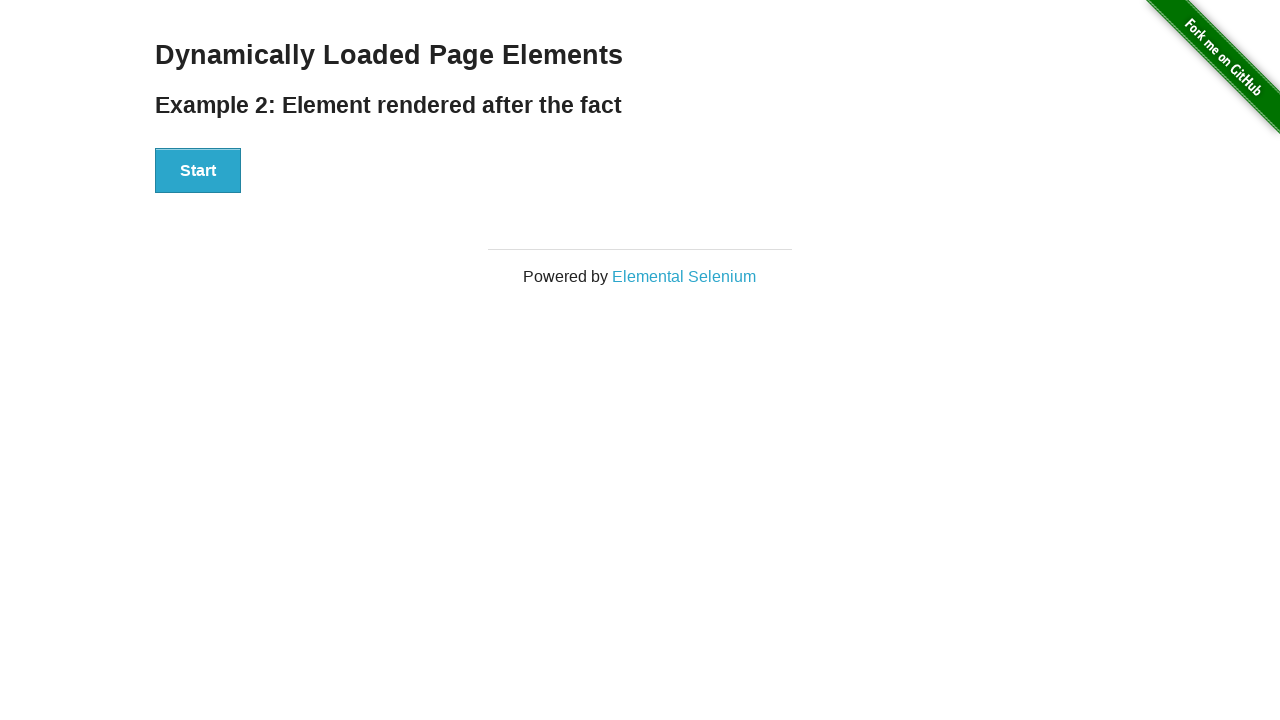

Clicked the Start button to trigger dynamic loading at (198, 171) on xpath=//div[@id='start']//button
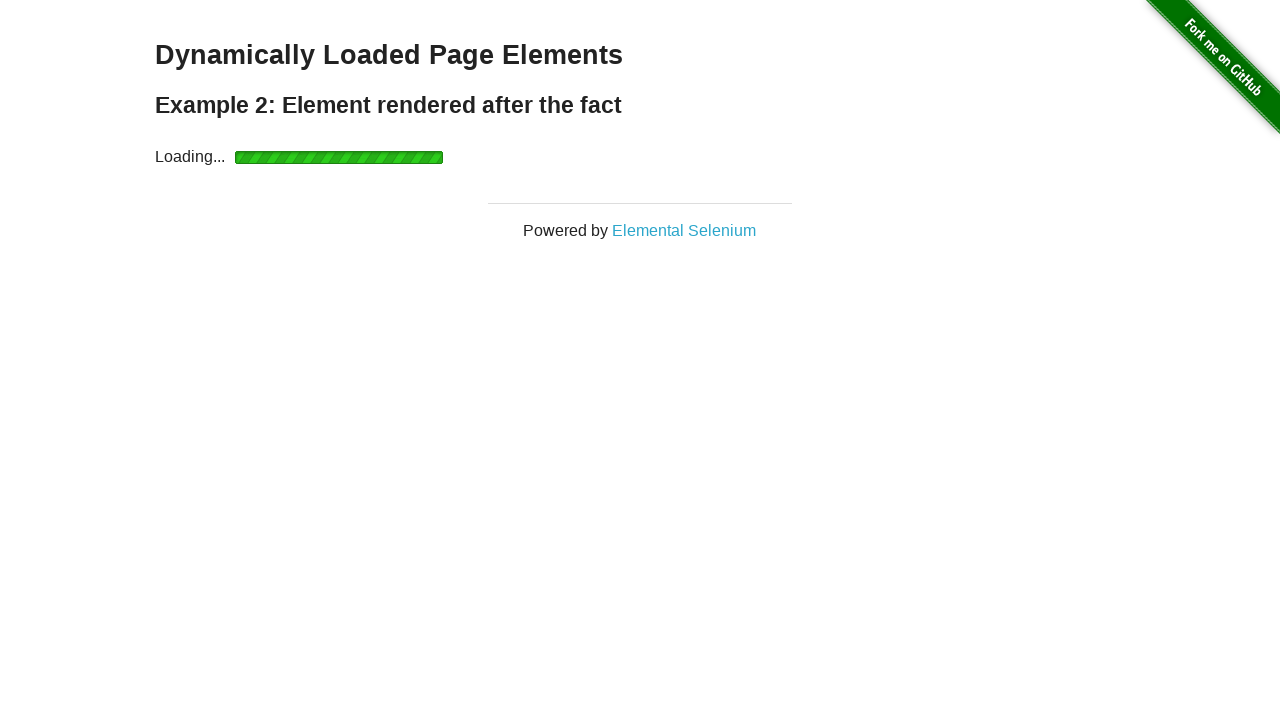

Verified 'Hello World!' text appeared after loading
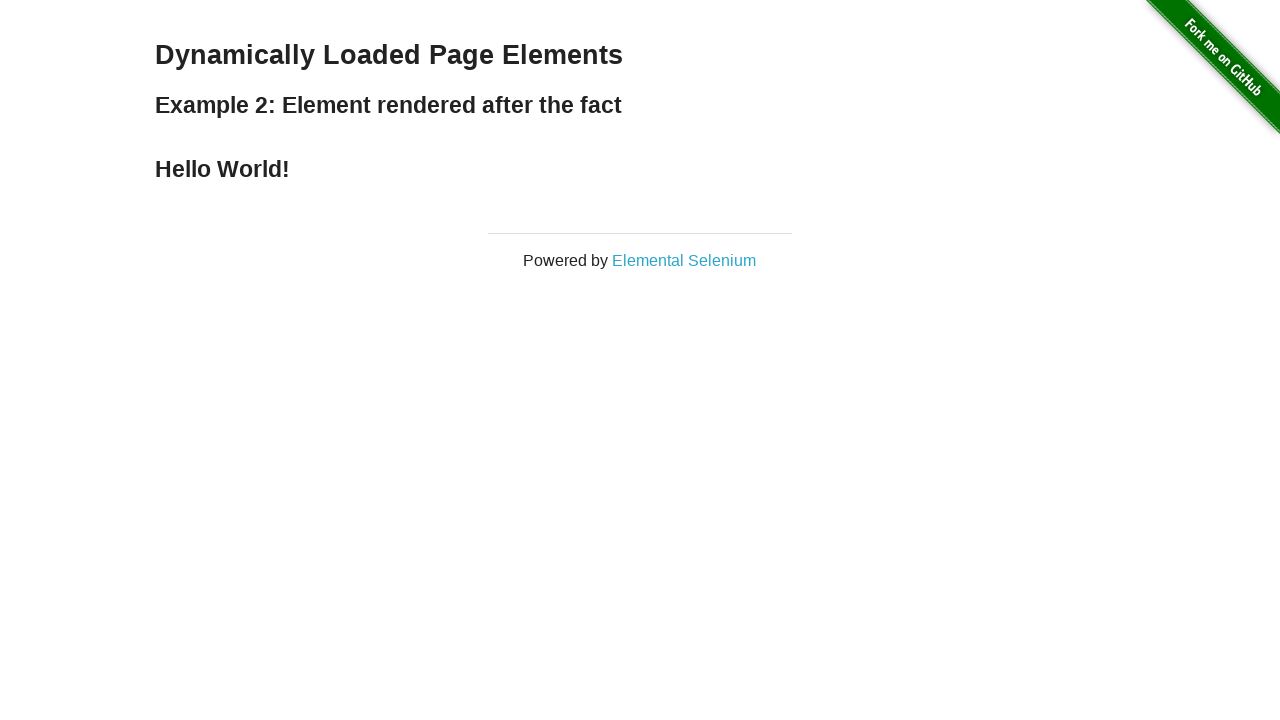

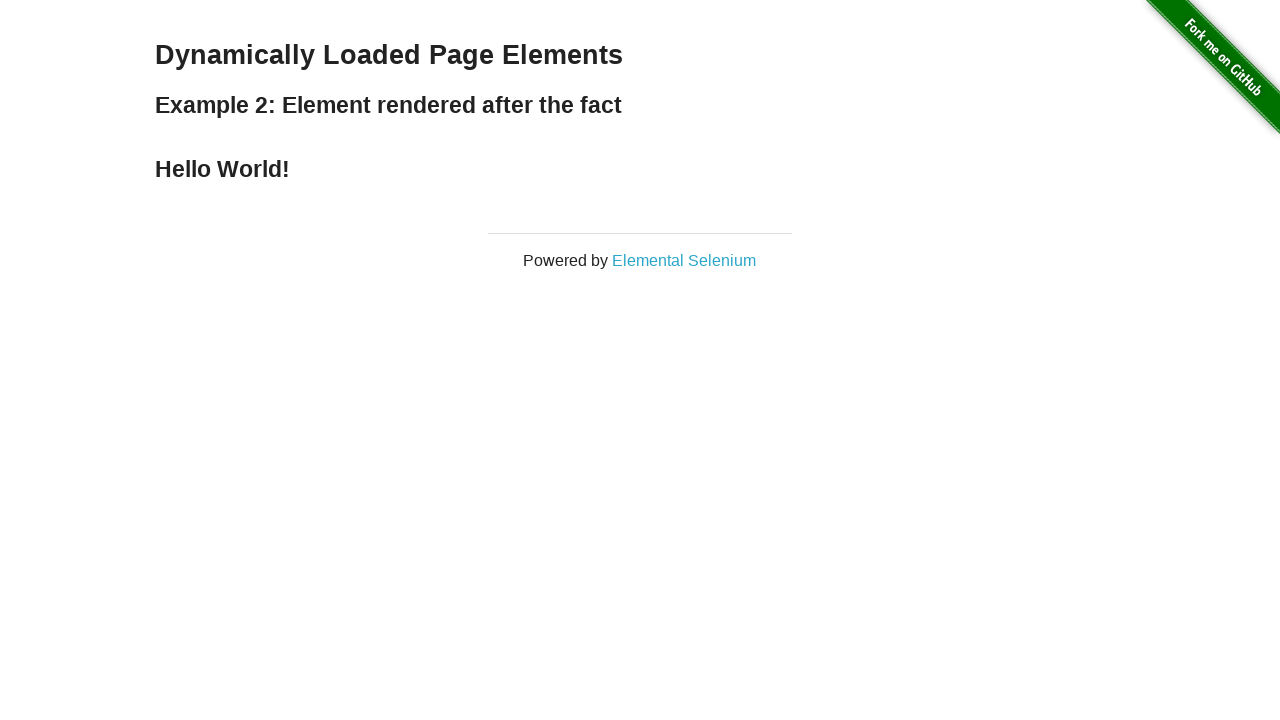